Waits for a specific price to appear, books when price reaches $100, then solves a mathematical calculation and submits the answer

Starting URL: http://suninjuly.github.io/explicit_wait2.html

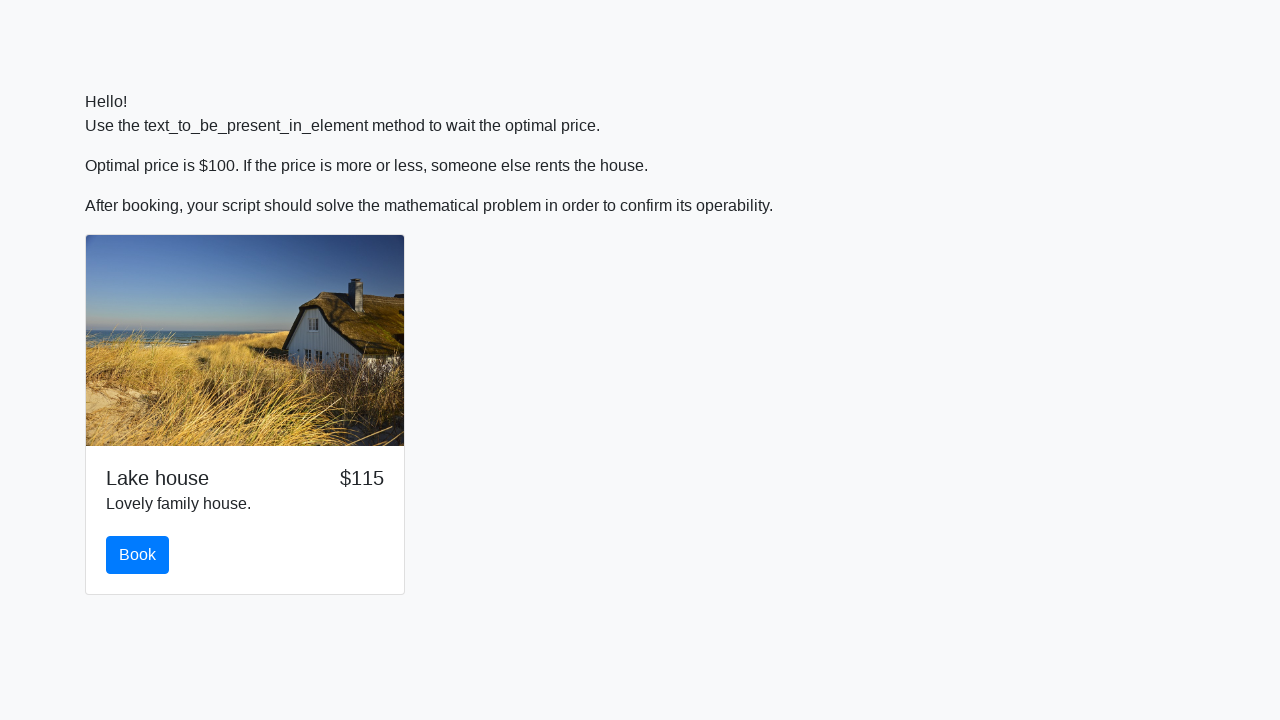

Waited for price to reach $100
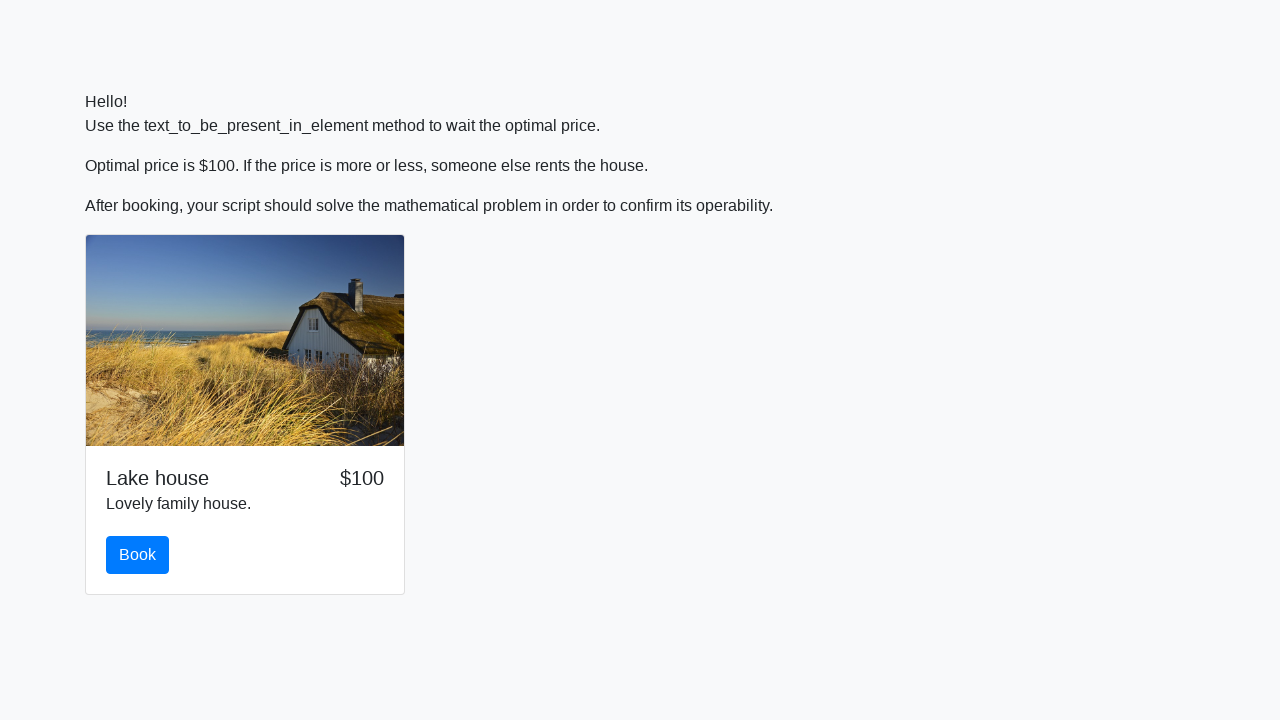

Clicked book button when price reached $100 at (138, 555) on #book
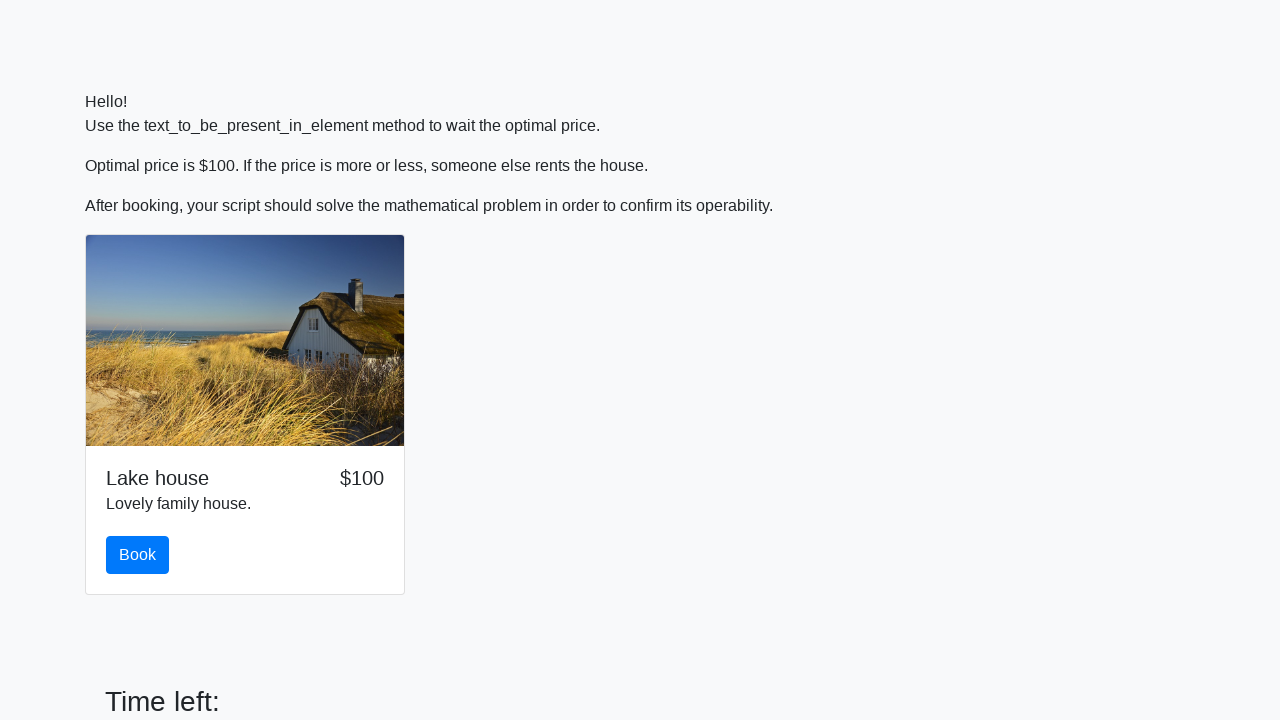

Retrieved input value for calculation: 459
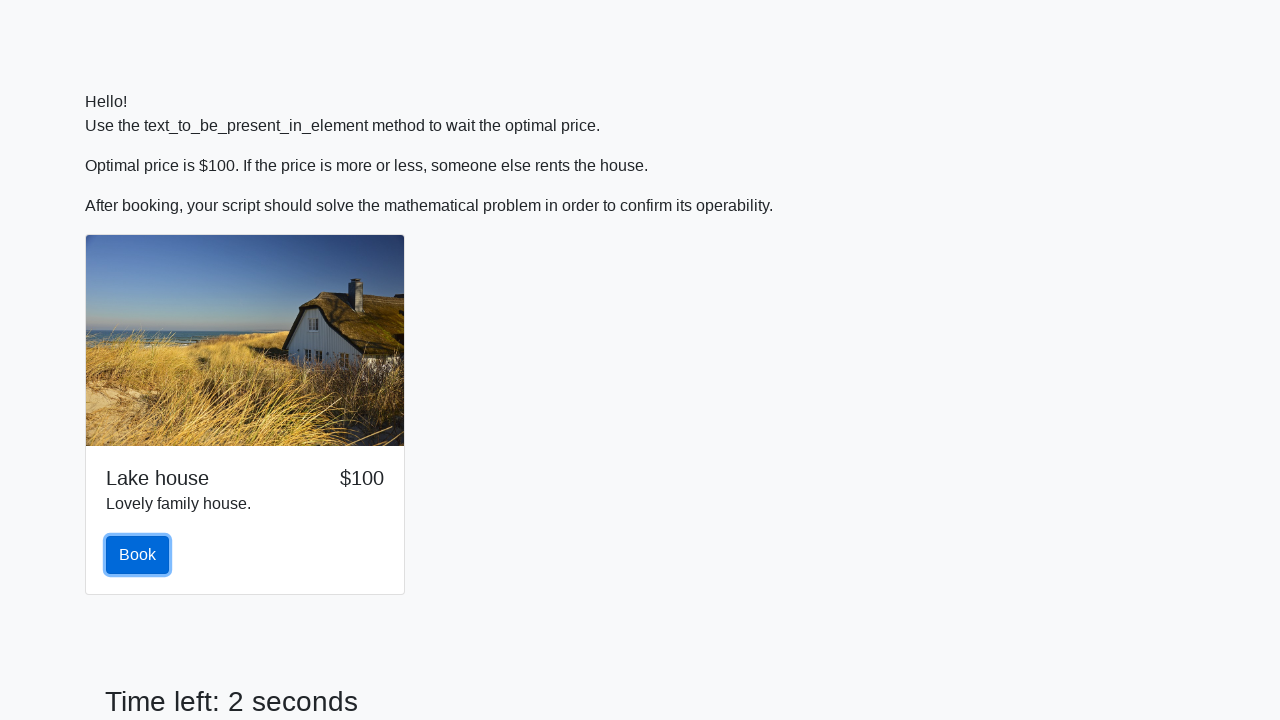

Calculated and filled answer field with: 1.3506183089361983 on #answer
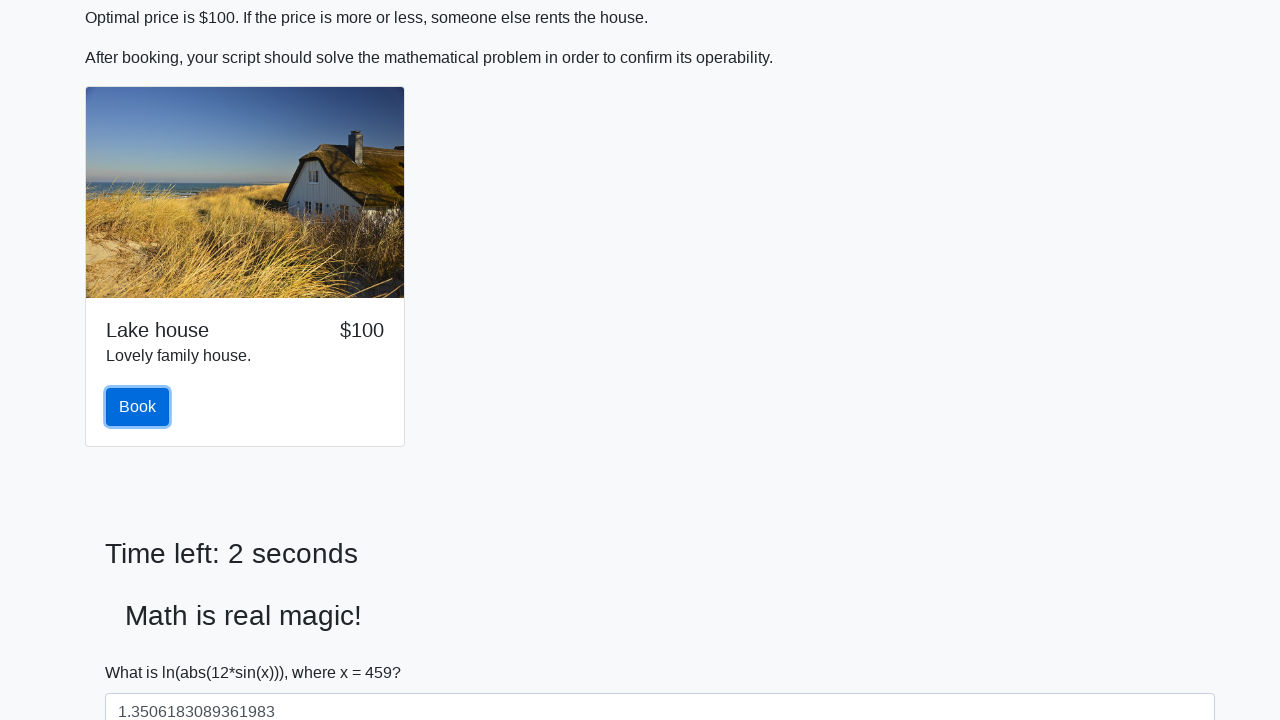

Clicked solve button to submit the mathematical answer at (143, 651) on #solve
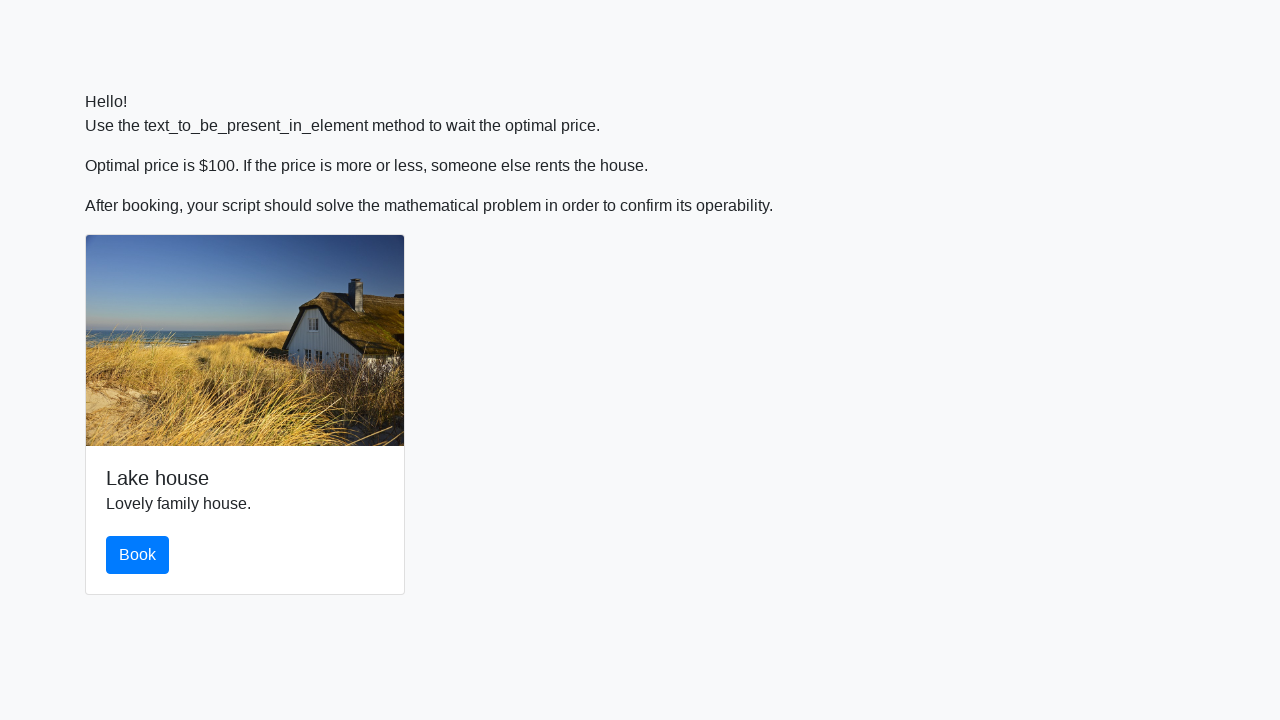

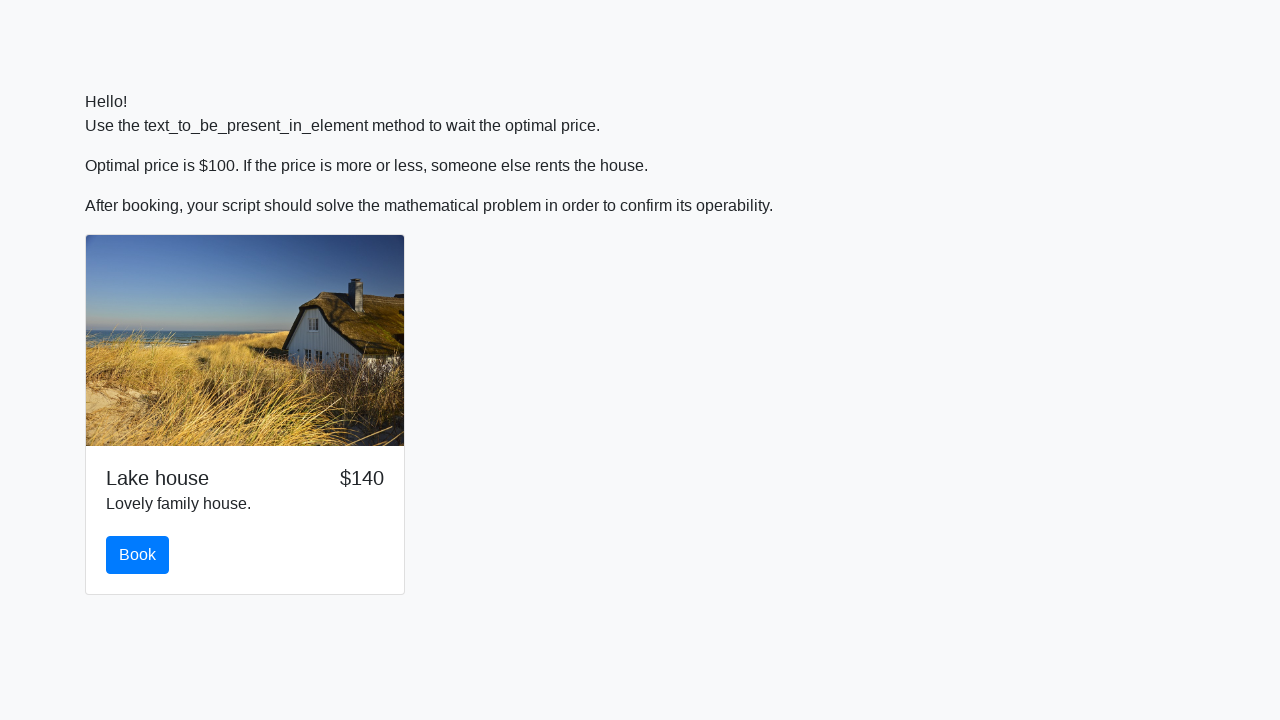